Tests clicking a "Buy online" button that is nested inside shadow DOM on the Mercedes-Benz UK website.

Starting URL: https://www.mercedes-benz.co.uk/passengercars.html?group=all&subgroup=all.hatchback&view=BODYTYPE

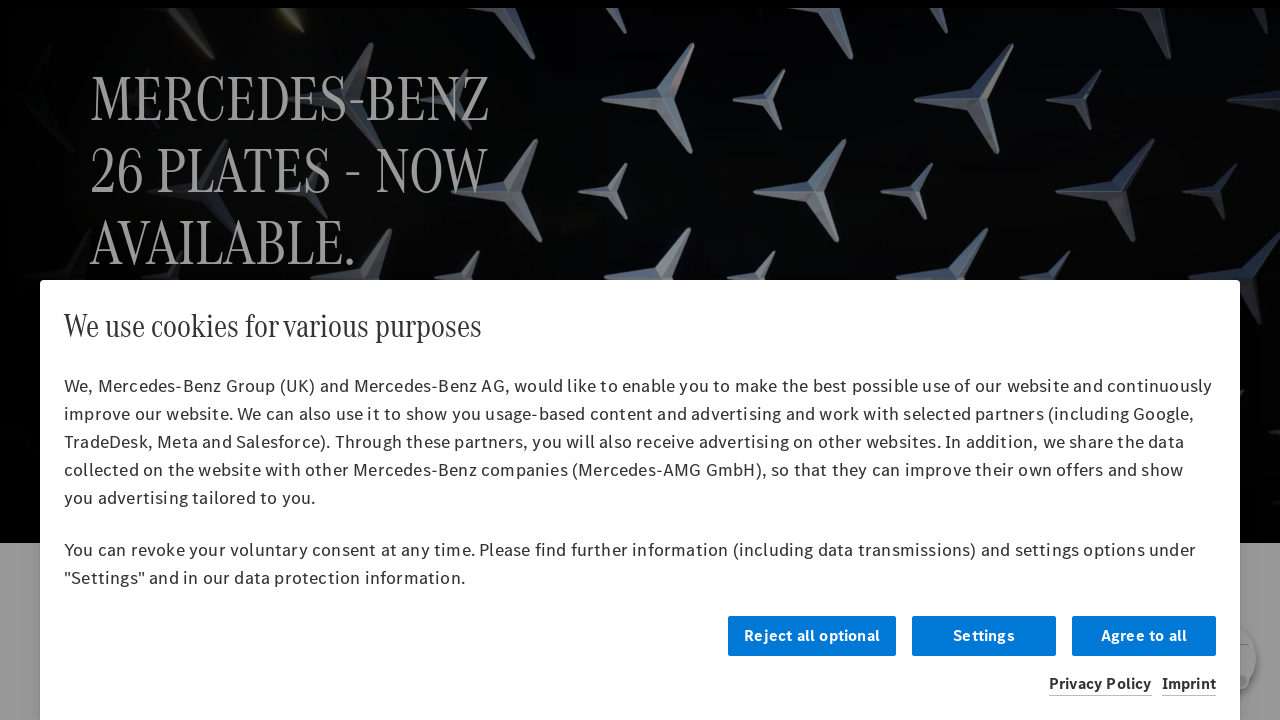

Waited for page to reach networkidle load state
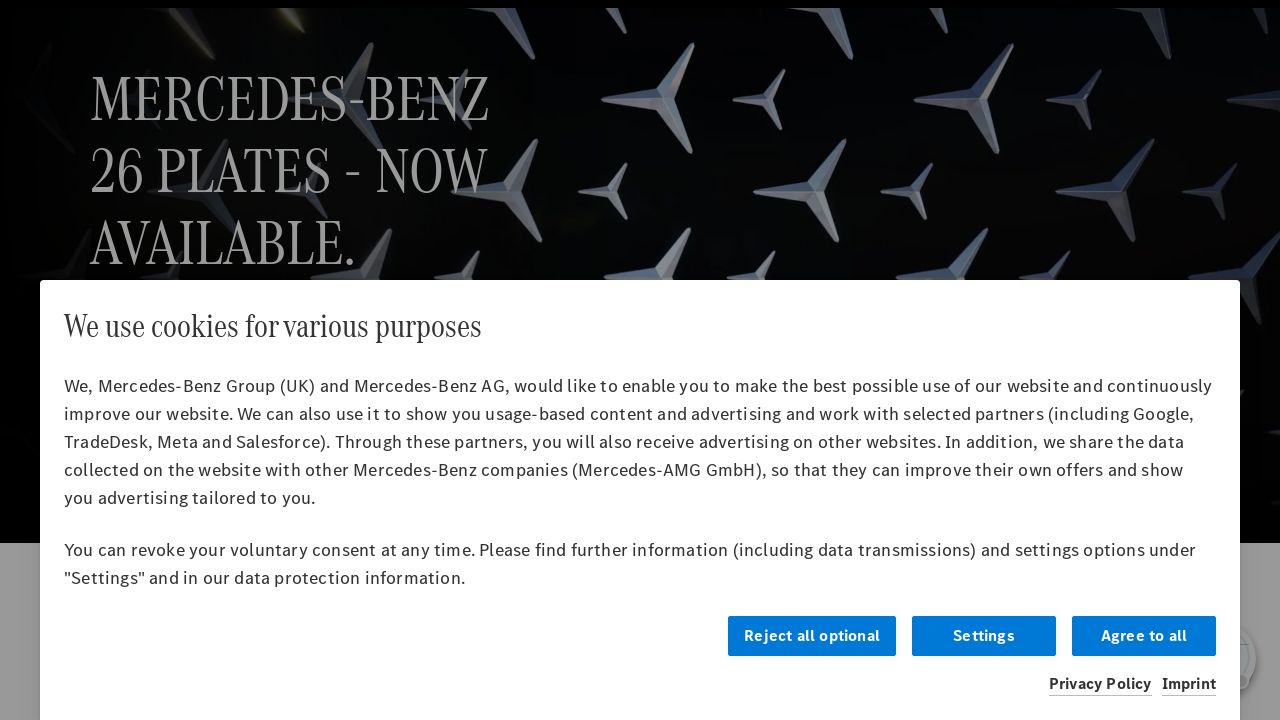

Clicked 'Buy online' button nested in shadow DOM using JavaScript evaluation
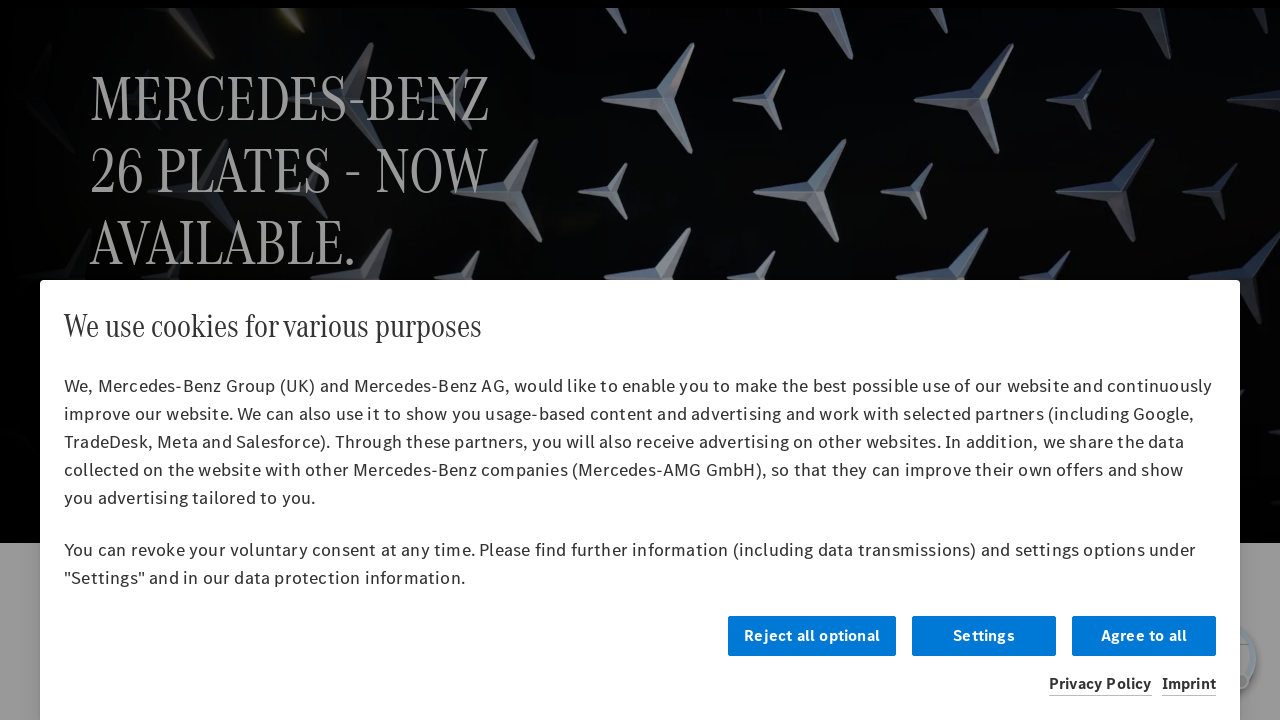

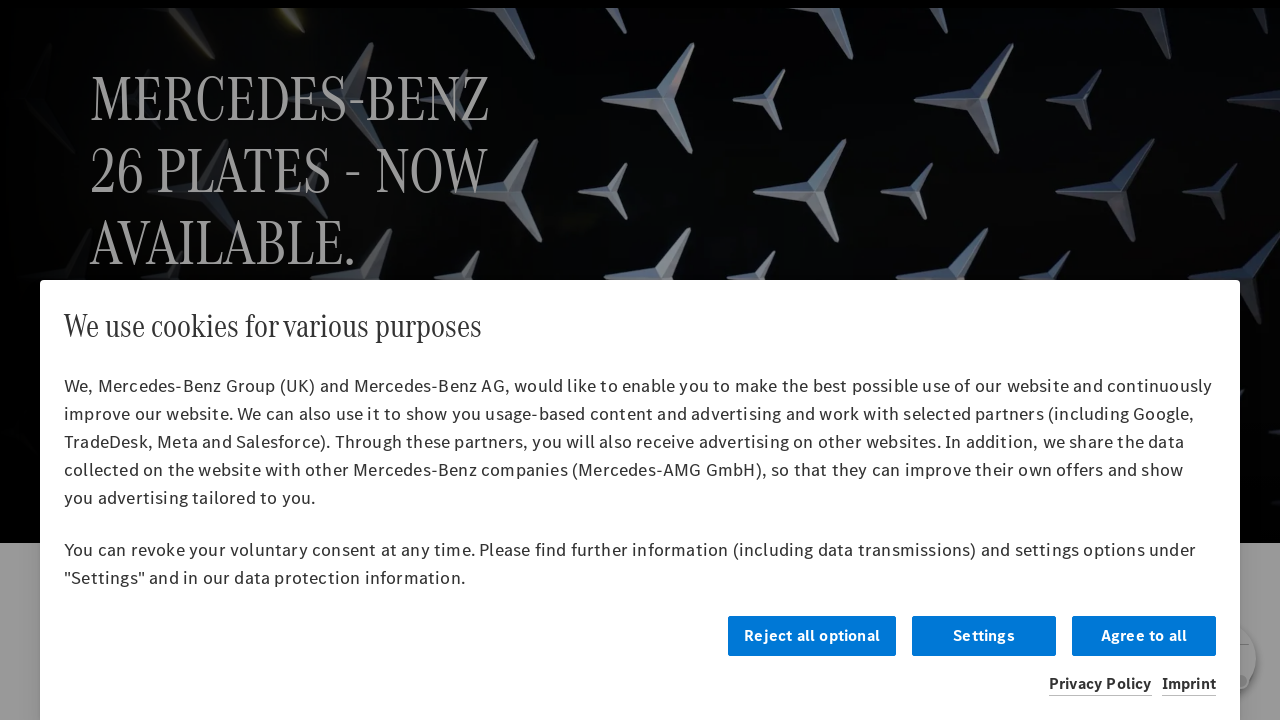